Tests filtering to display only completed items

Starting URL: https://demo.playwright.dev/todomvc

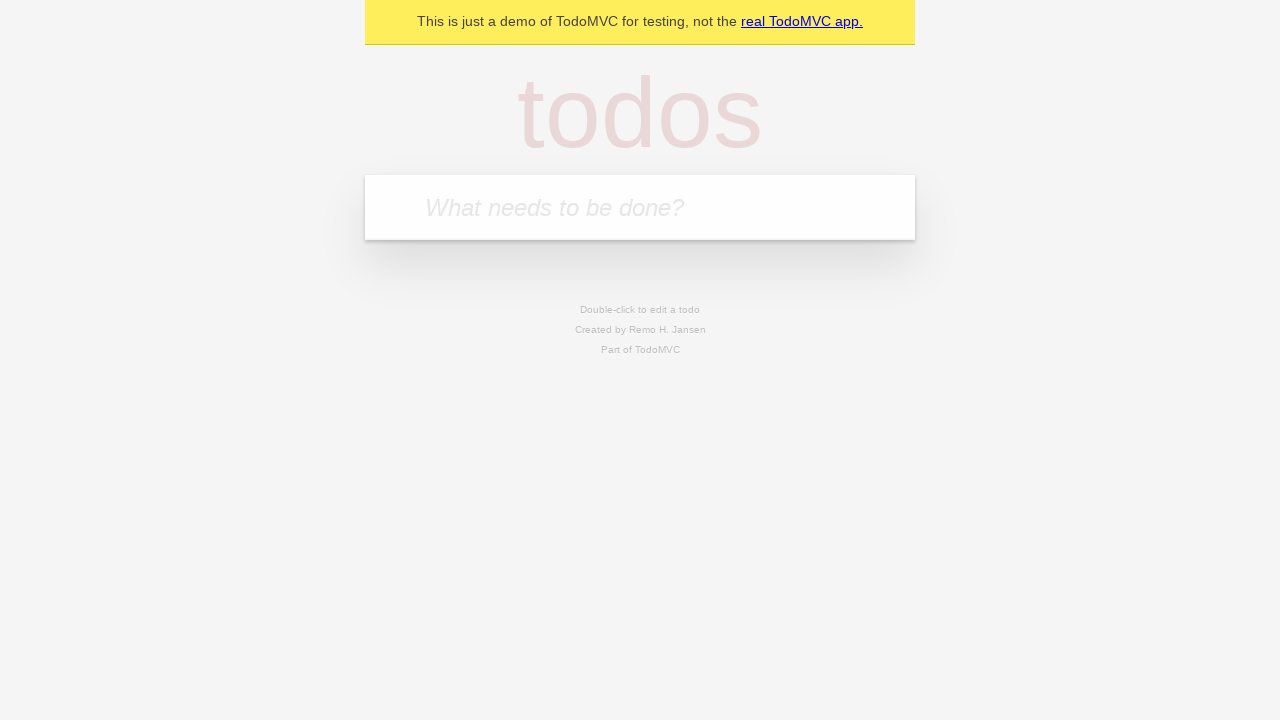

Filled todo input with 'buy some cheese' on internal:attr=[placeholder="What needs to be done?"i]
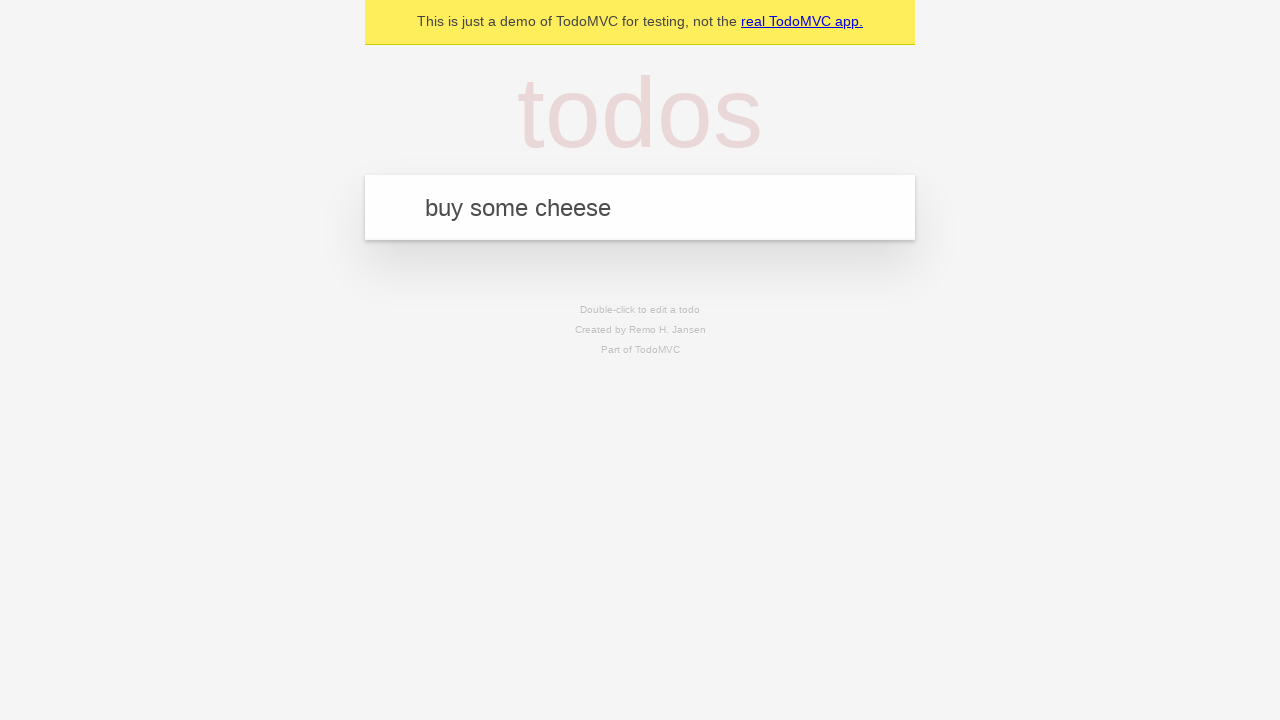

Pressed Enter to create first todo item on internal:attr=[placeholder="What needs to be done?"i]
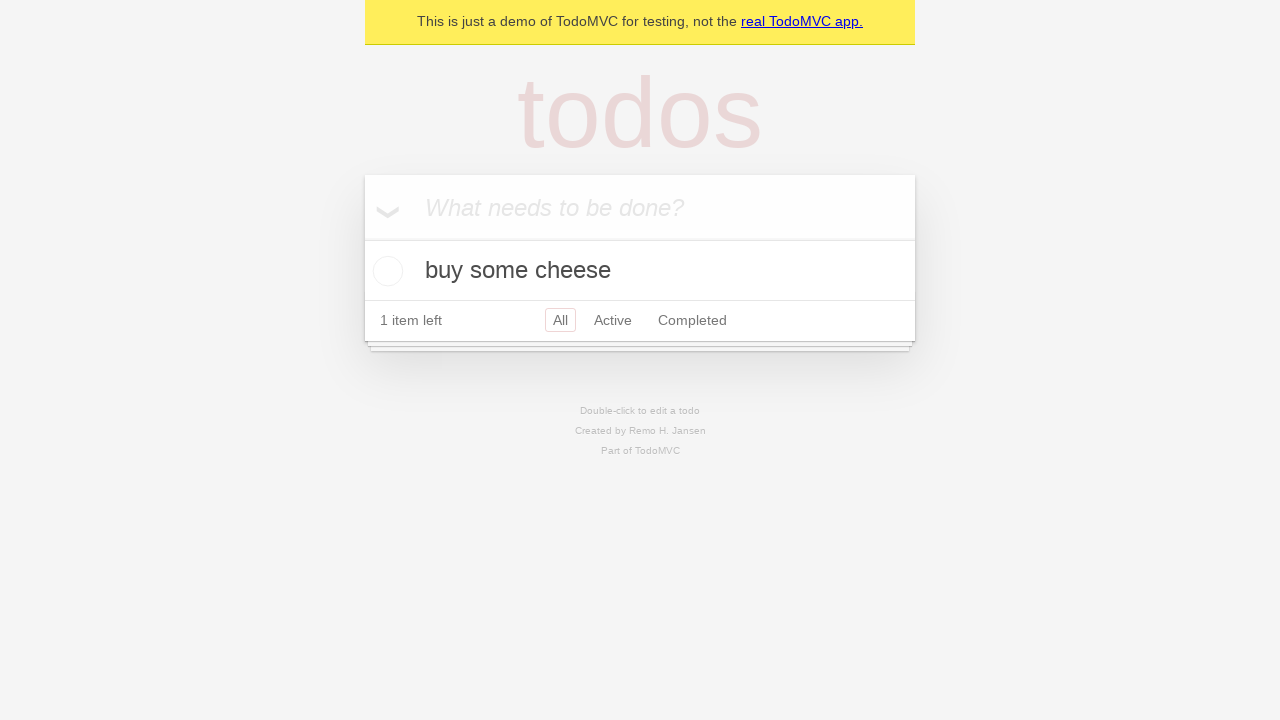

Filled todo input with 'feed the cat' on internal:attr=[placeholder="What needs to be done?"i]
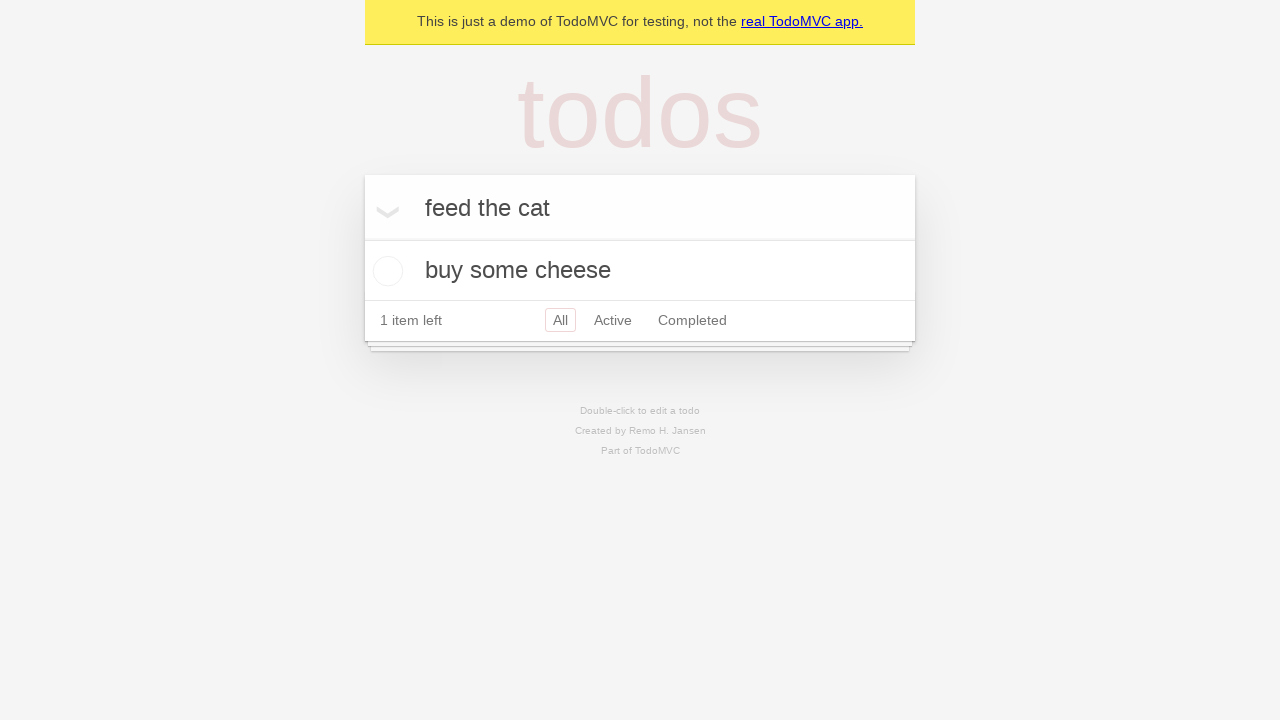

Pressed Enter to create second todo item on internal:attr=[placeholder="What needs to be done?"i]
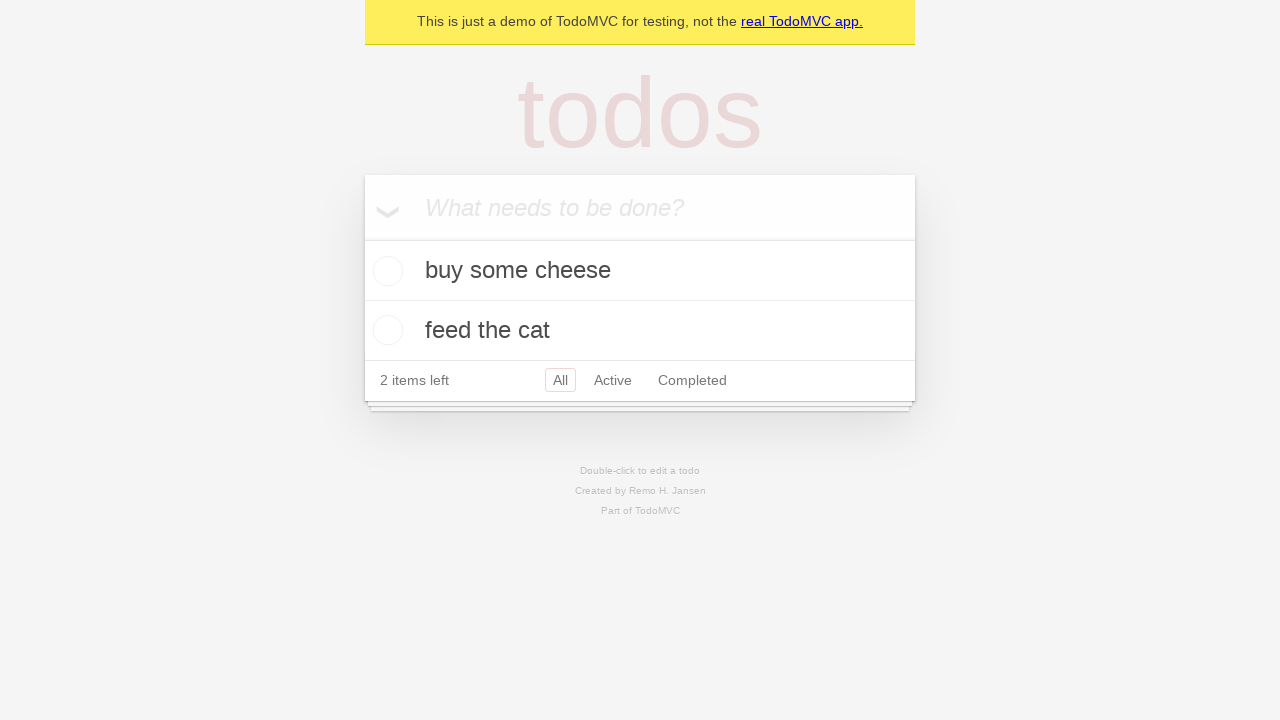

Filled todo input with 'book a doctors appointment' on internal:attr=[placeholder="What needs to be done?"i]
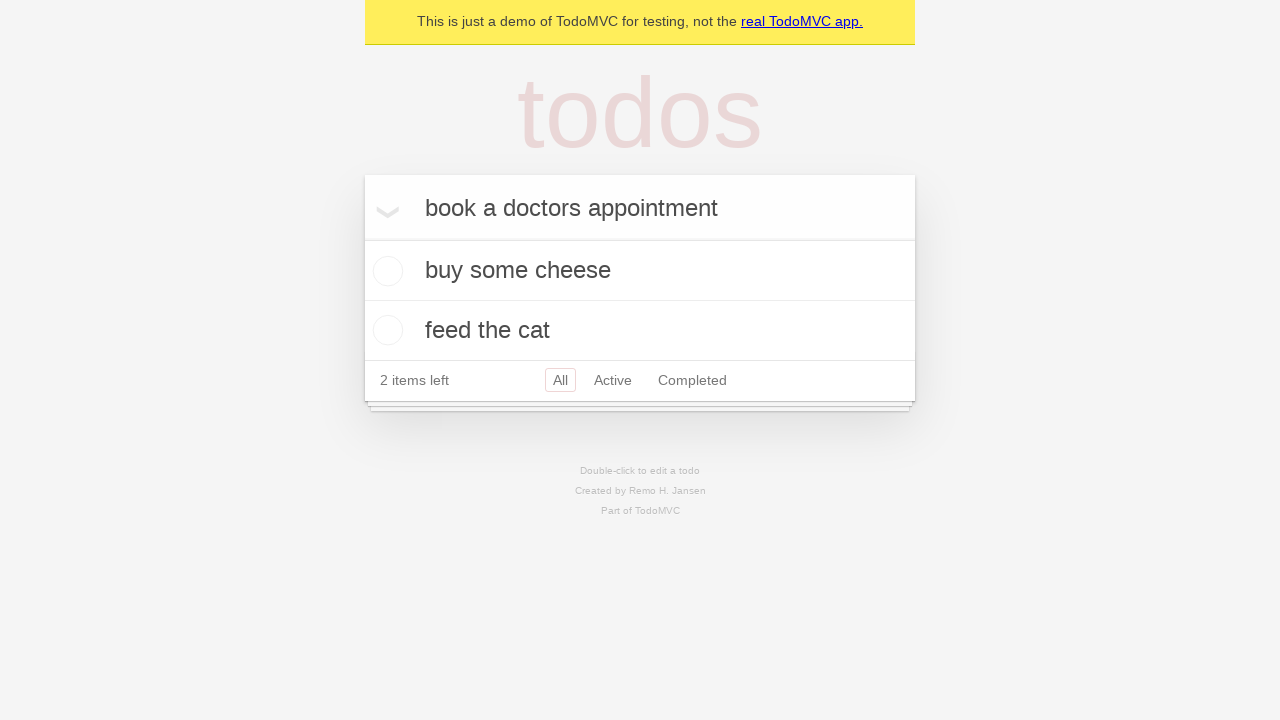

Pressed Enter to create third todo item on internal:attr=[placeholder="What needs to be done?"i]
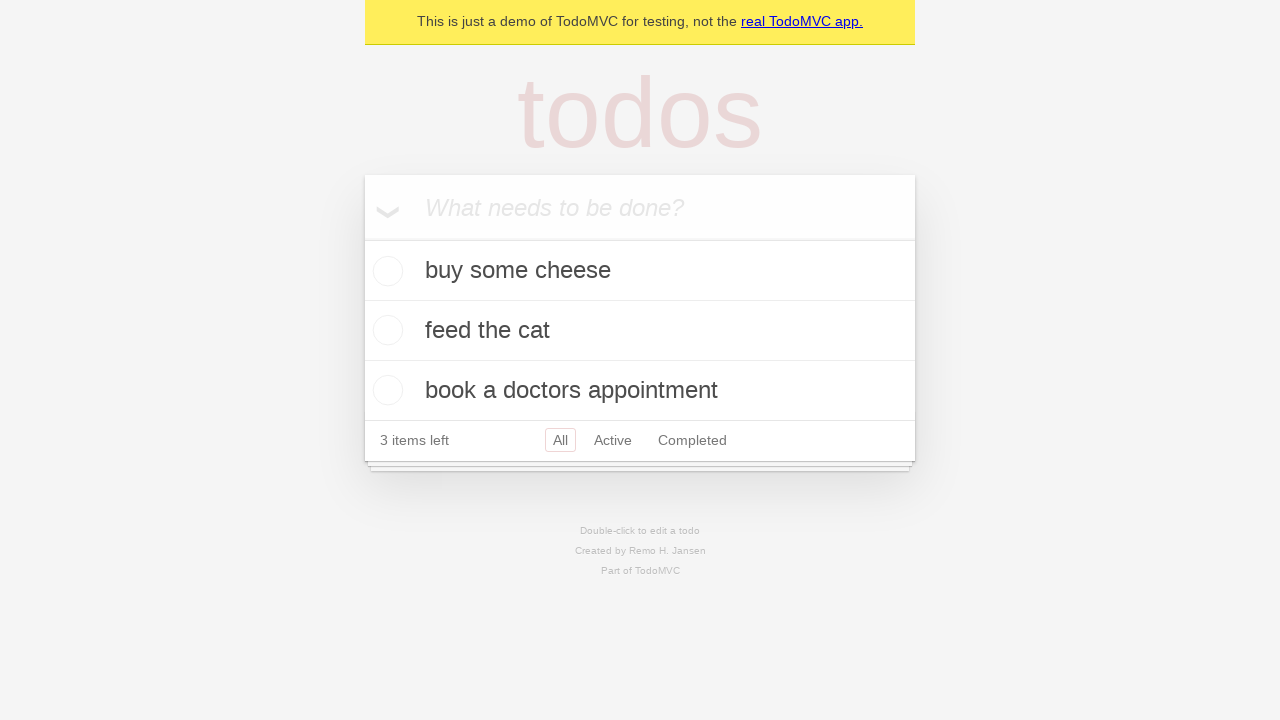

Checked the second todo item checkbox to mark it as completed at (385, 330) on internal:testid=[data-testid="todo-item"s] >> nth=1 >> internal:role=checkbox
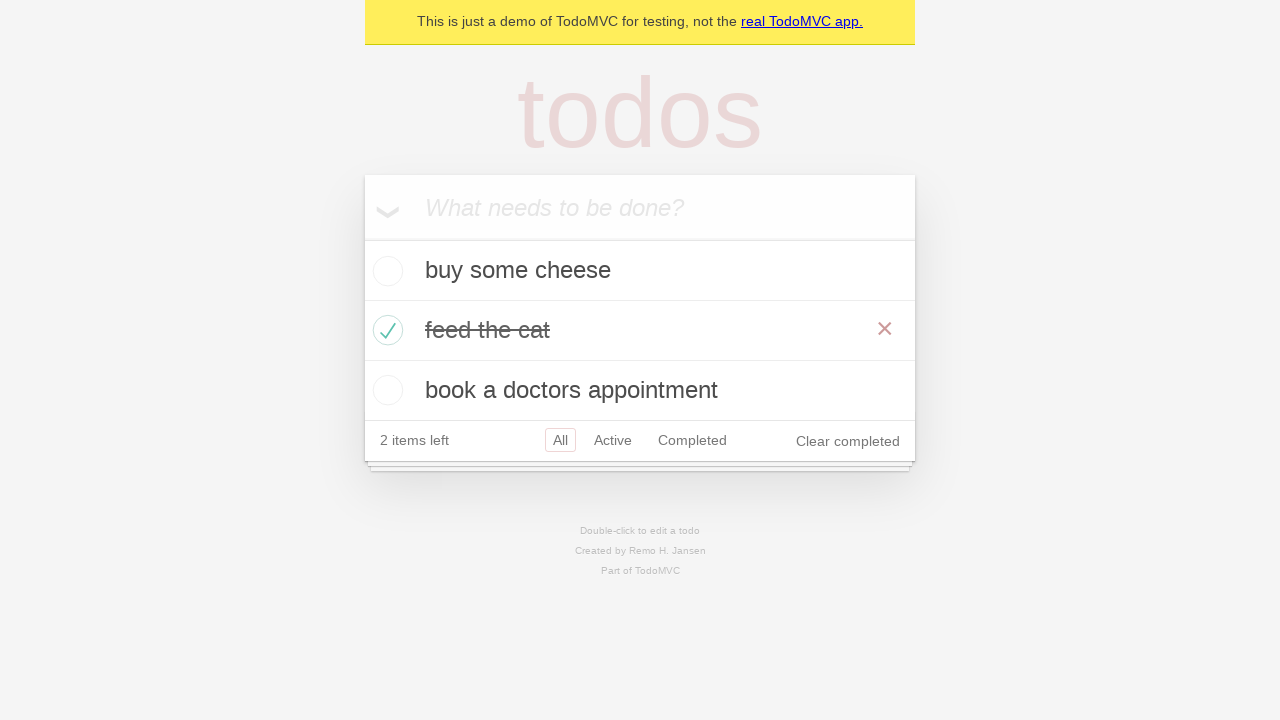

Clicked the Completed filter to display only completed items at (692, 440) on internal:role=link[name="Completed"i]
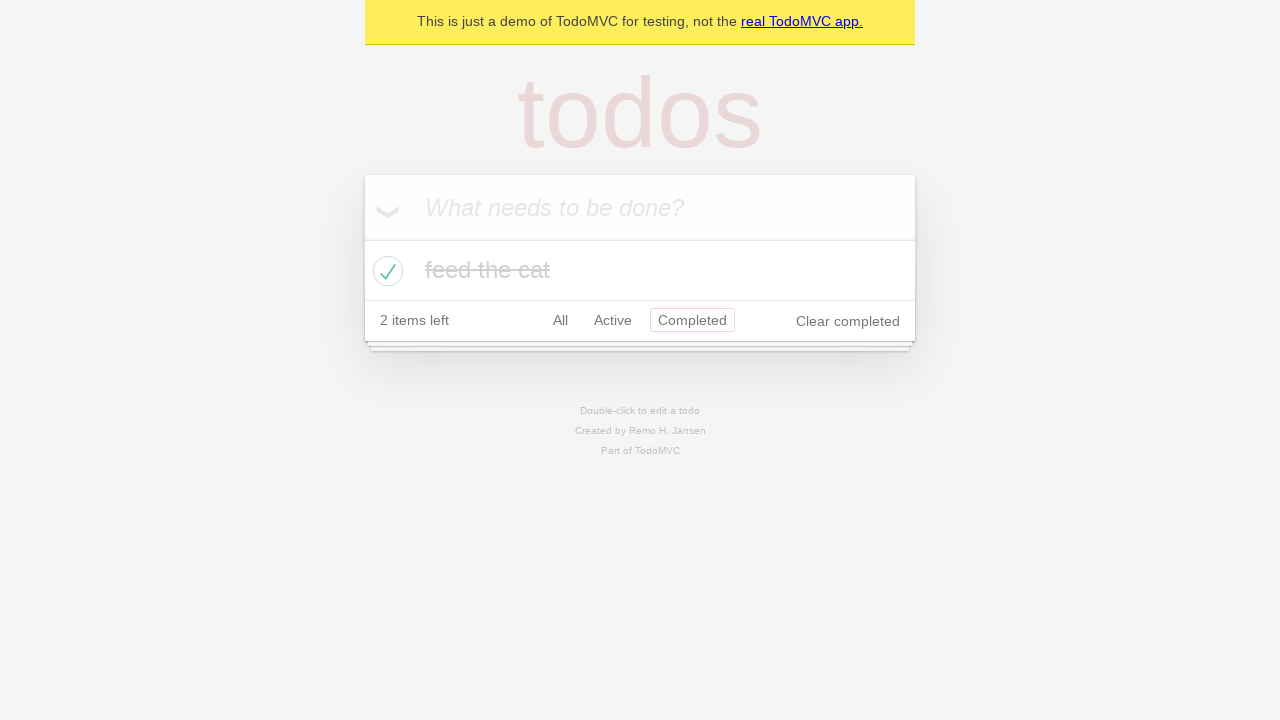

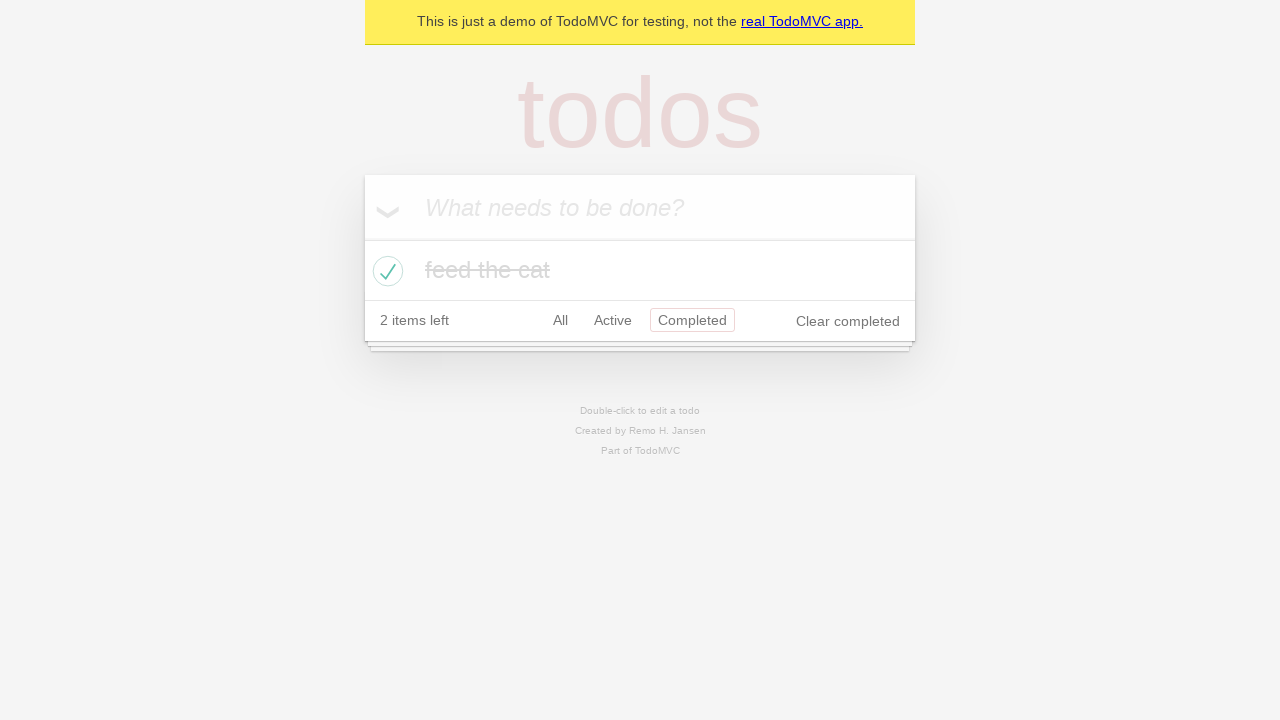